Tests scrolling functionality by navigating to a test page and scrolling down to a specific button element

Starting URL: https://omayo.blogspot.com/

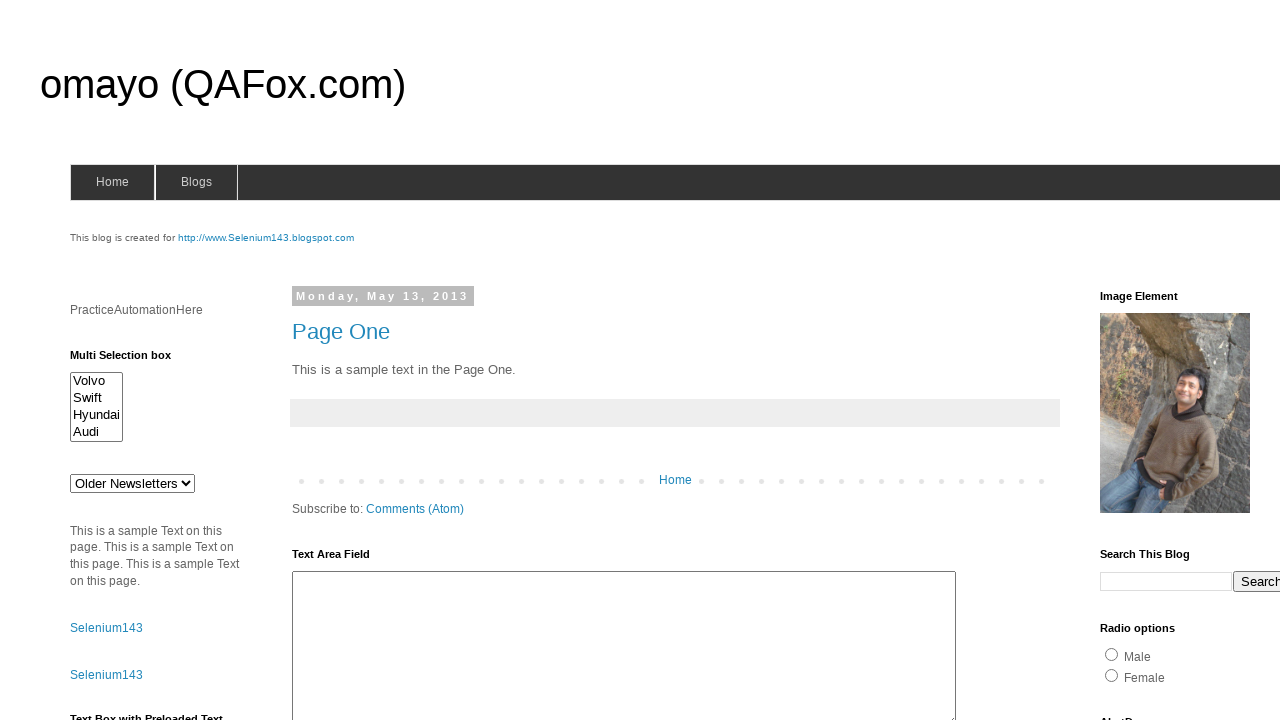

Located the 'Check this' button element
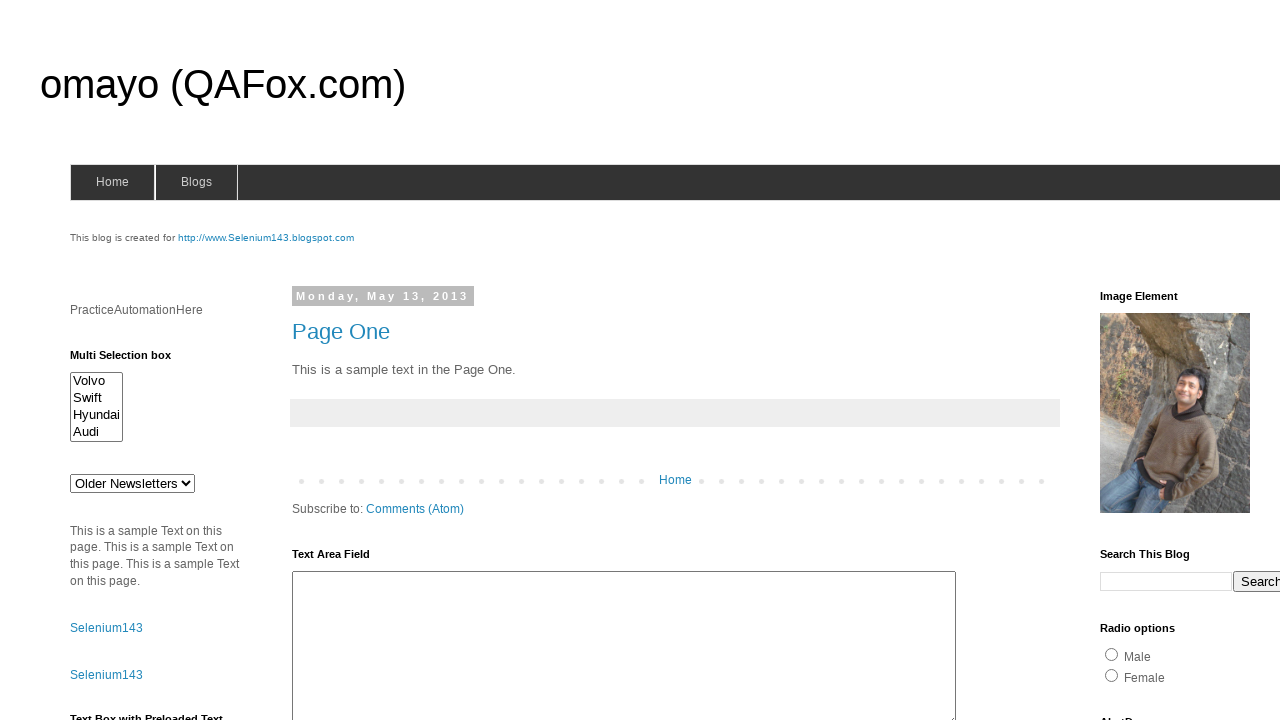

Scrolled to the 'Check this' button
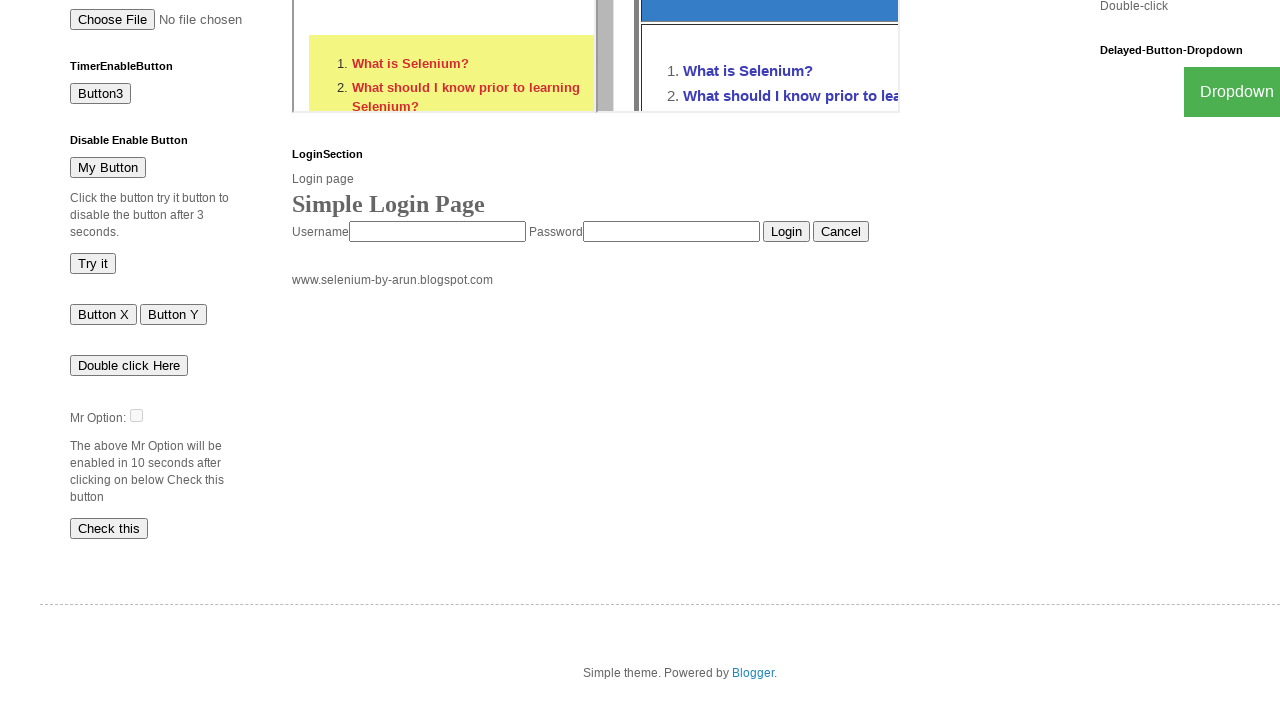

Waited 2 seconds for scroll animation to complete
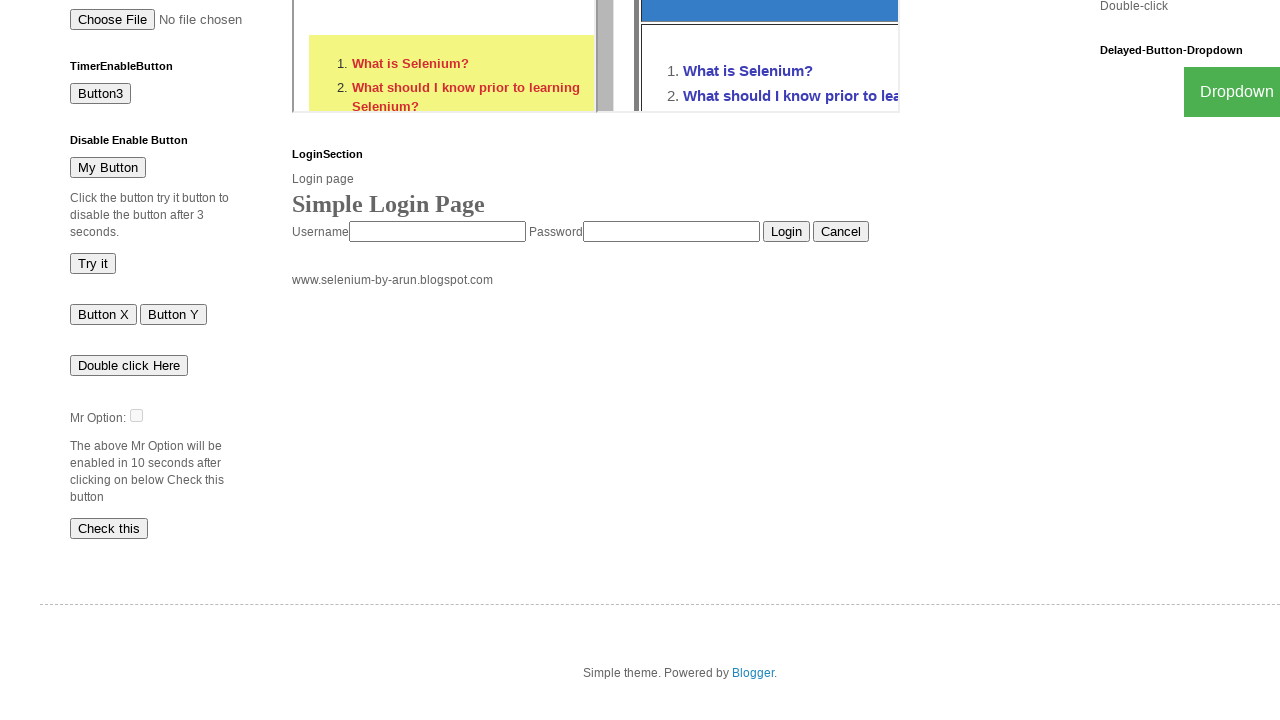

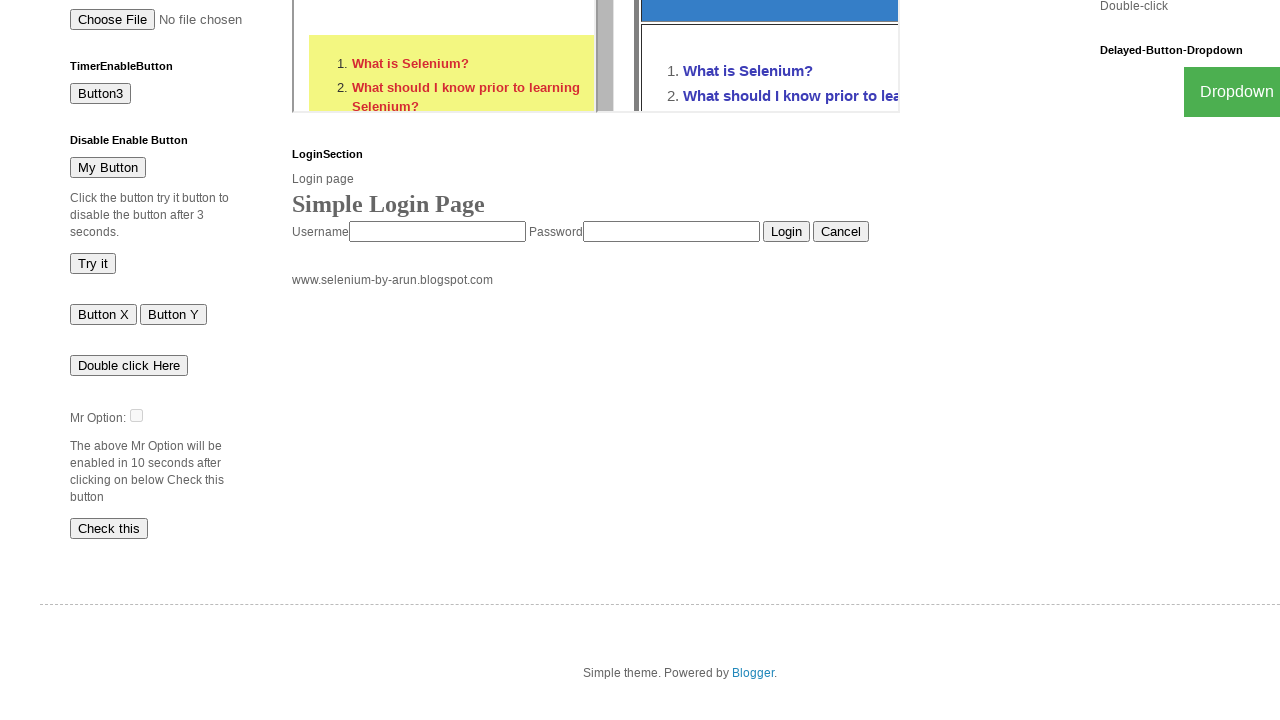